Navigates to an automation practice page and interacts with a web table by locating the table element and verifying its structure (rows and columns)

Starting URL: https://rahulshettyacademy.com/AutomationPractice/

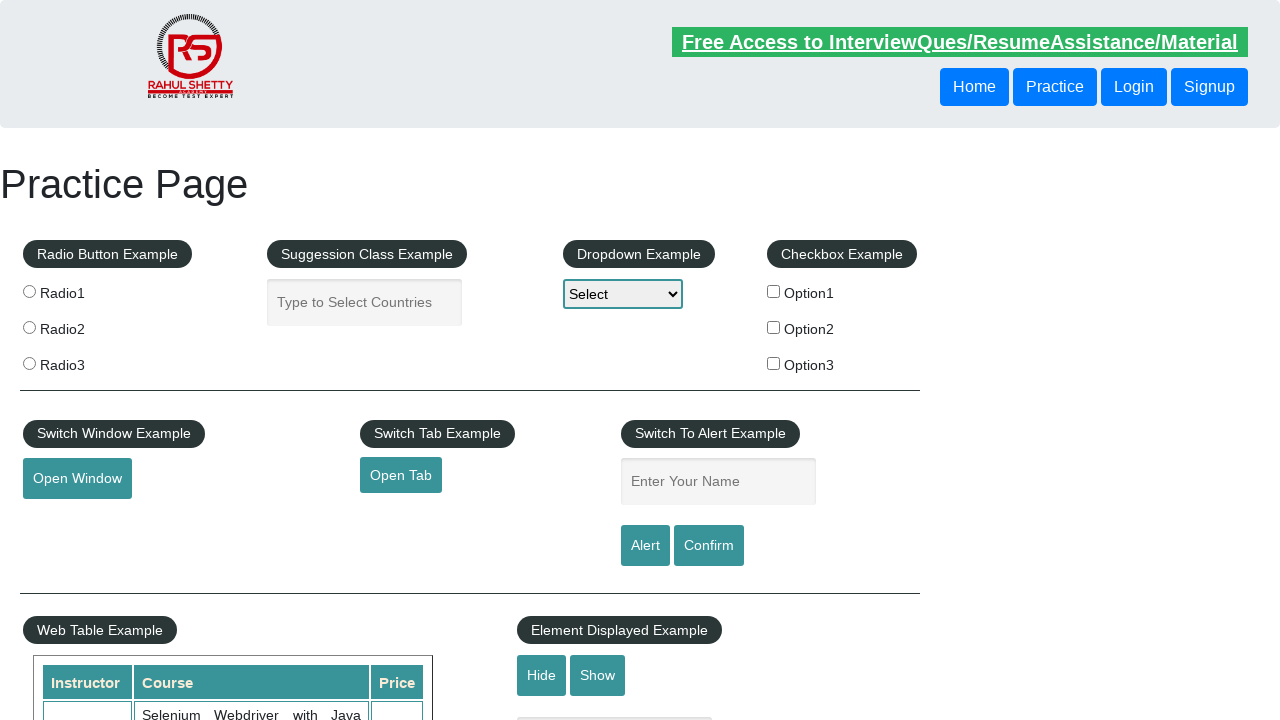

Product table element is visible
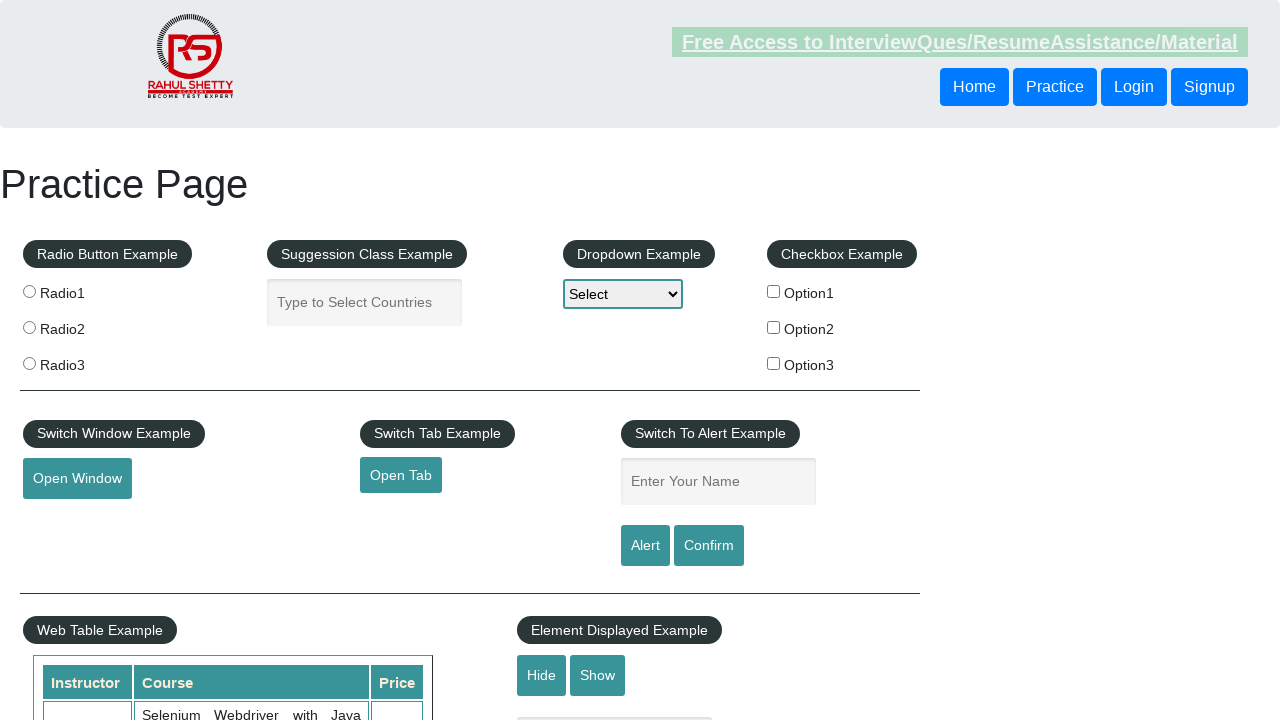

Table rows are present in the product table
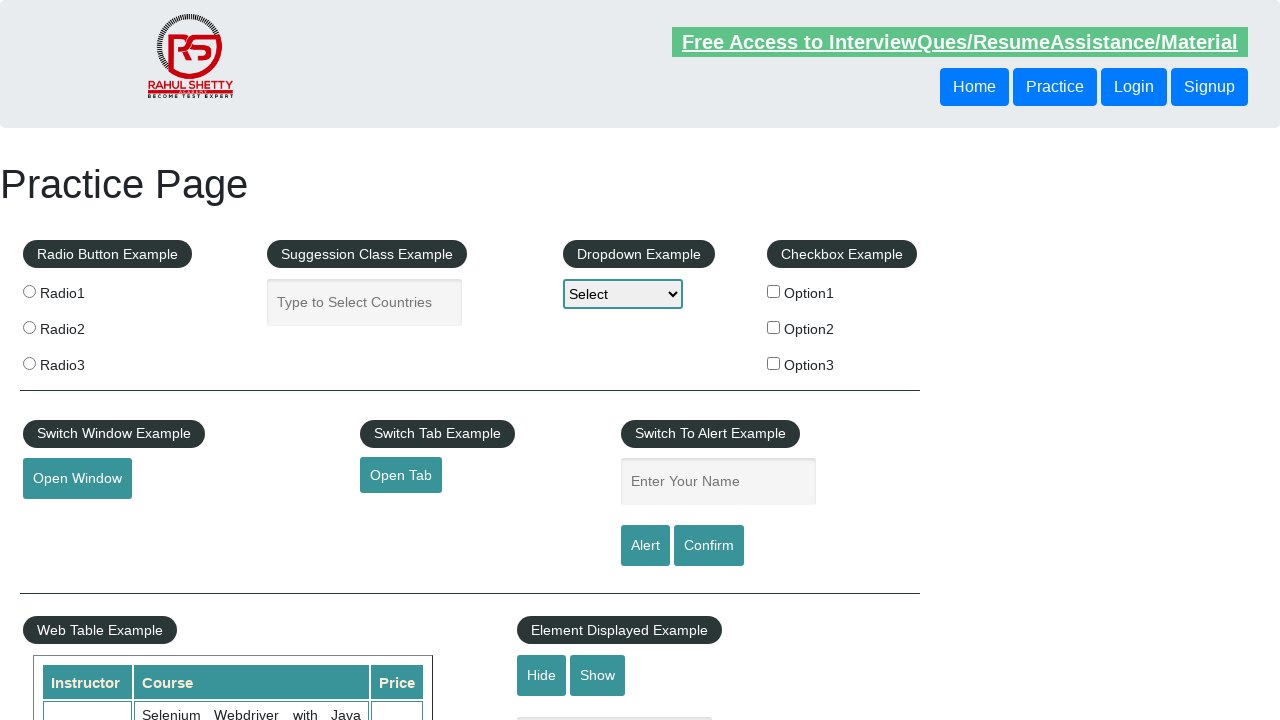

Table columns in second row are present
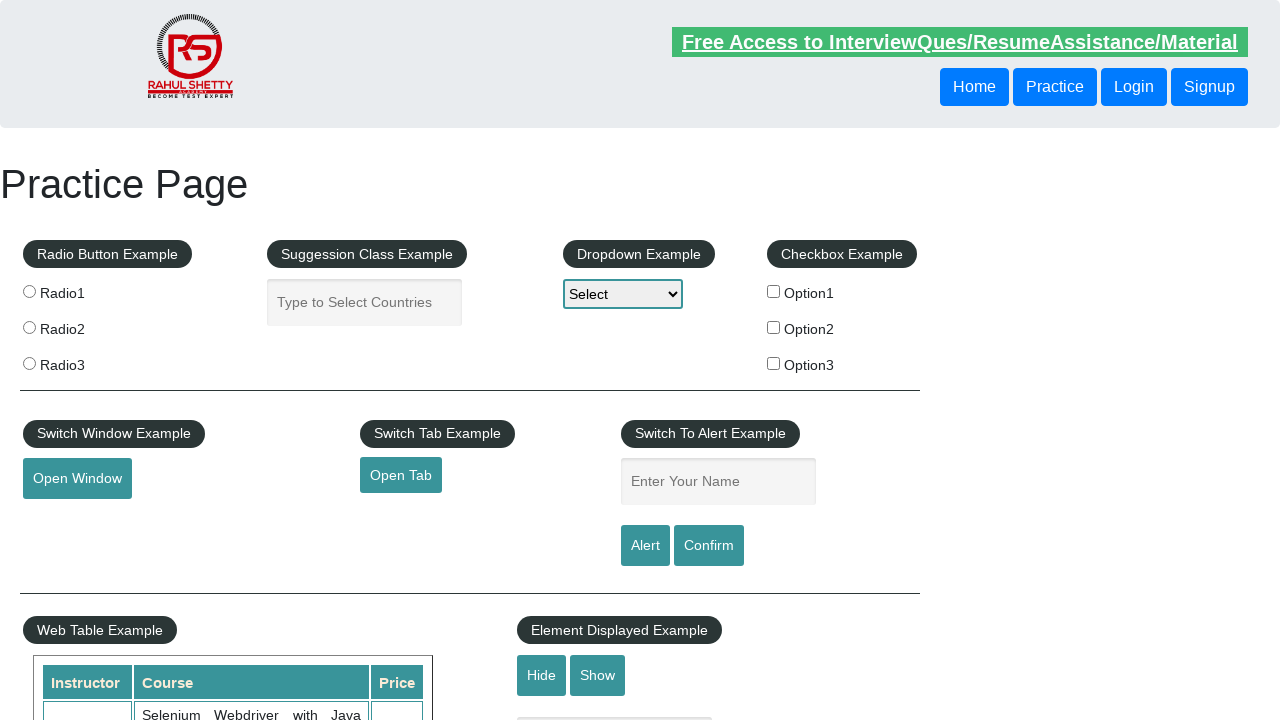

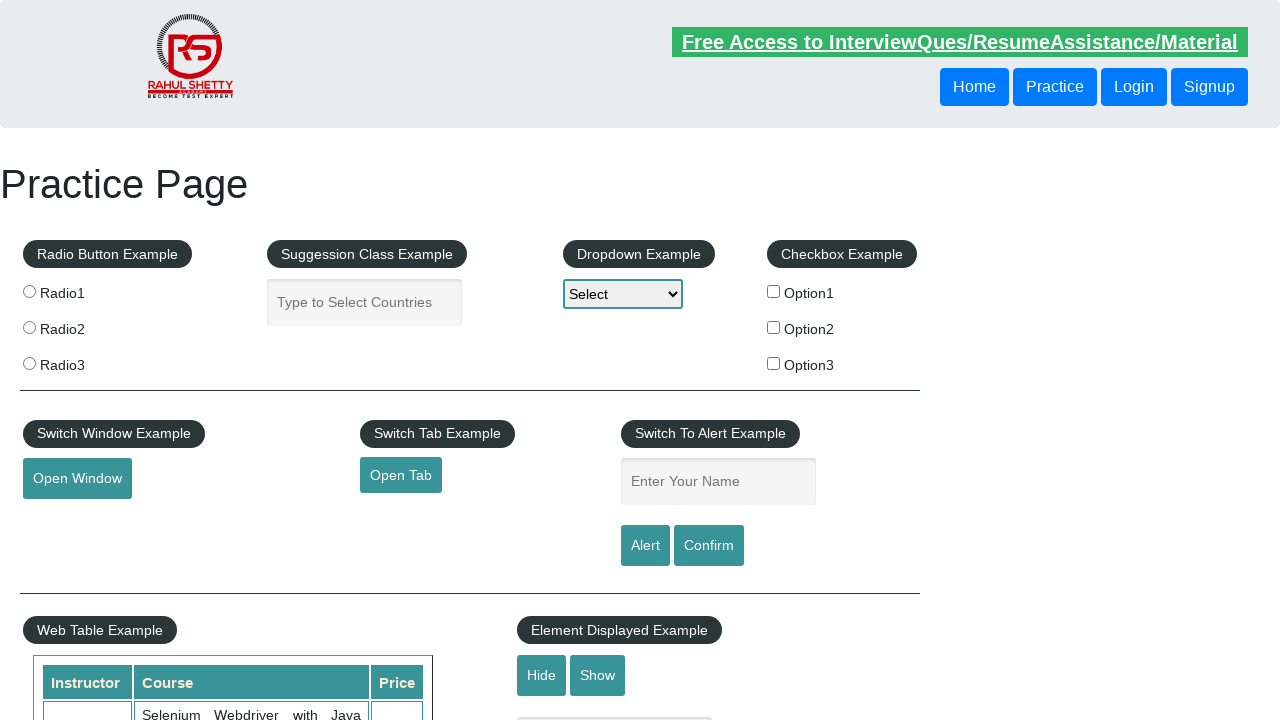